Tests copy-paste functionality between form fields by entering text in the name field, selecting all, copying it, and pasting it into the subjects field

Starting URL: https://www.tutorialspoint.com/selenium/practice/selenium_automation_practice.php

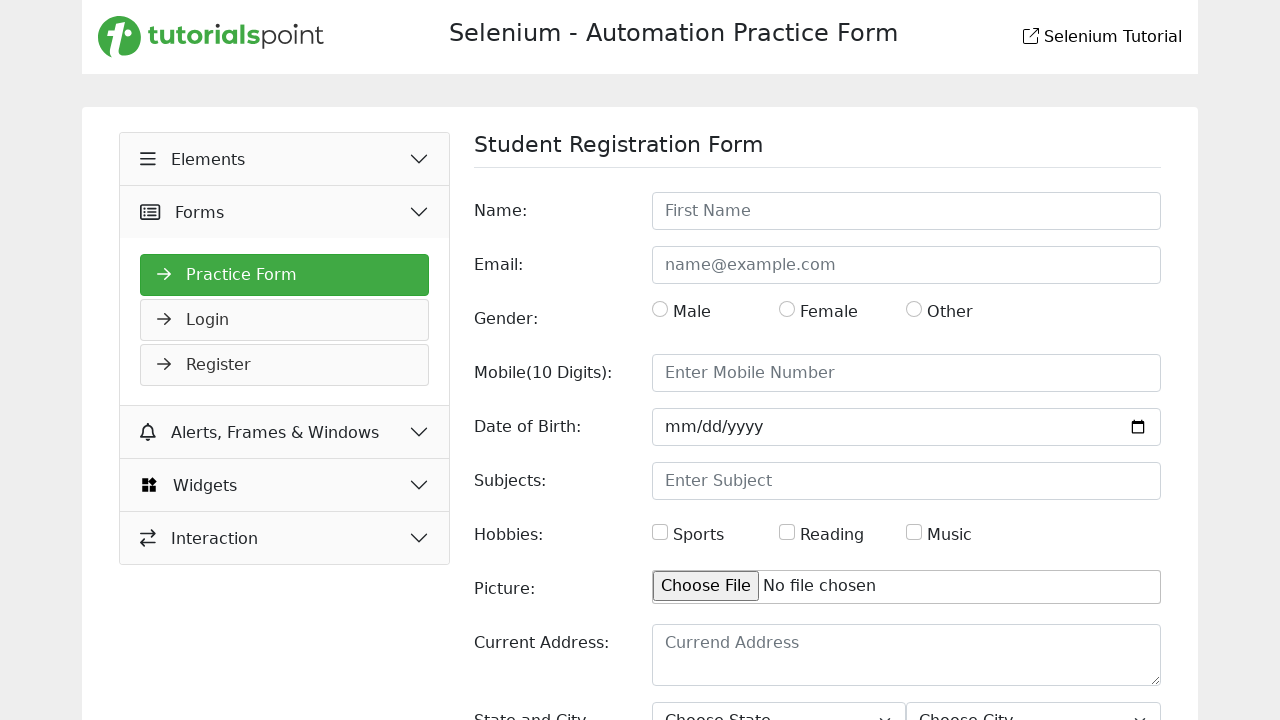

Filled name field with 'Esrat' on #name
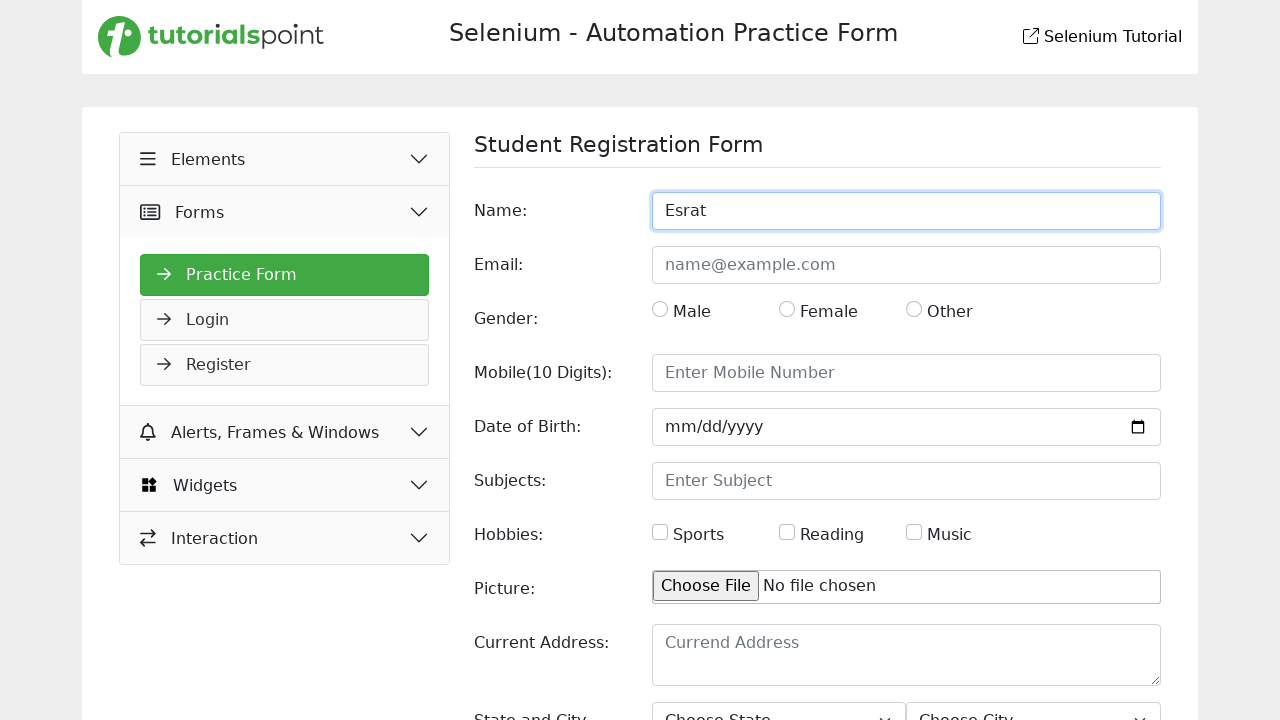

Selected all text in name field using Ctrl+A on #name
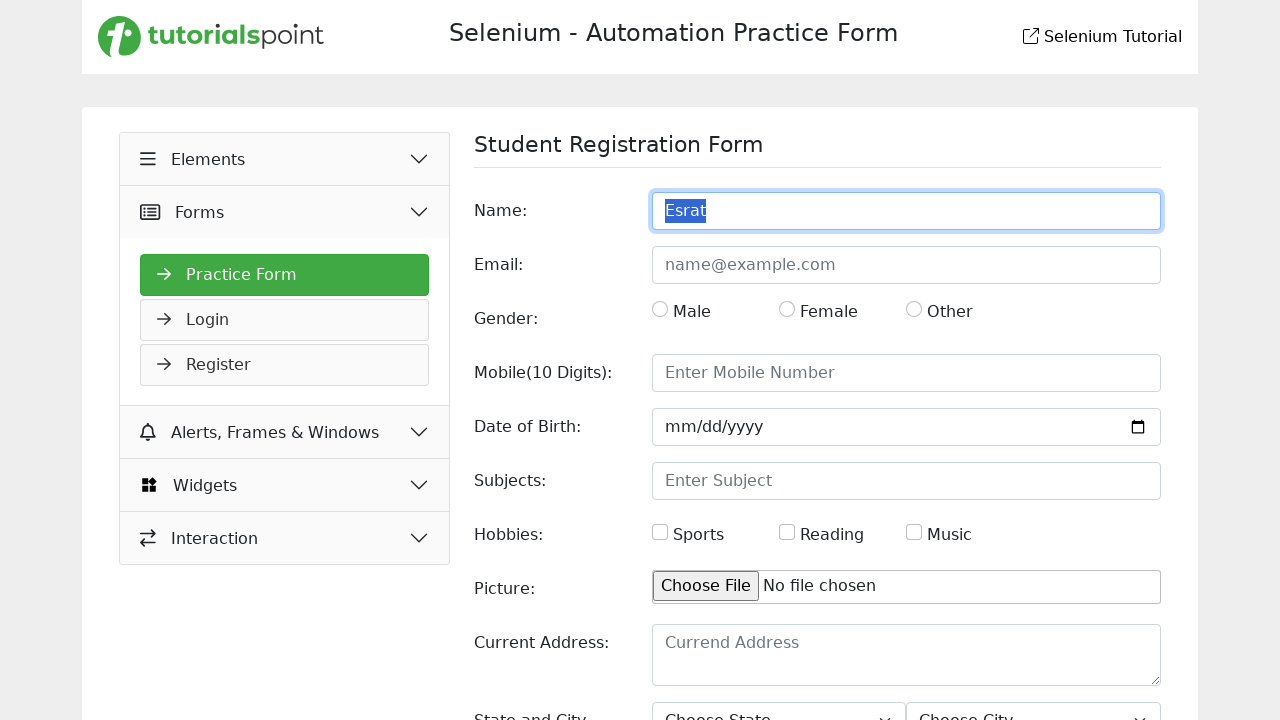

Copied selected text from name field using Ctrl+C on #name
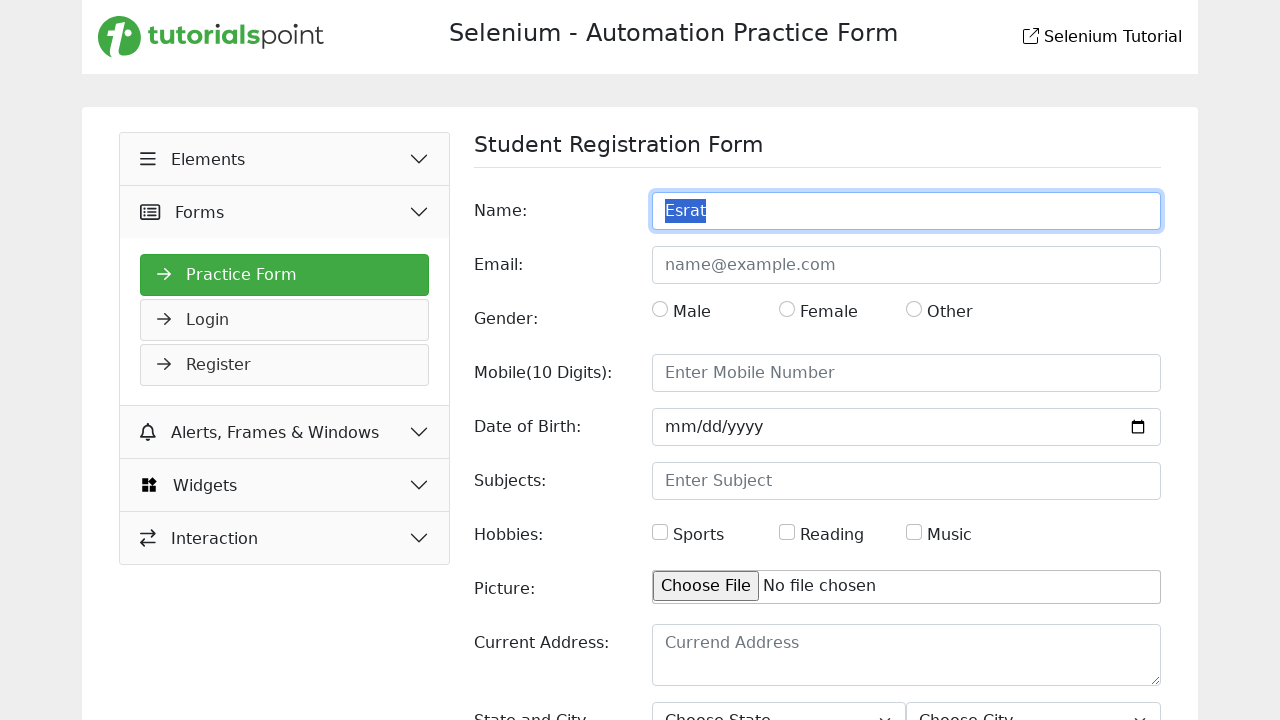

Clicked on subjects field at (906, 481) on #subjects
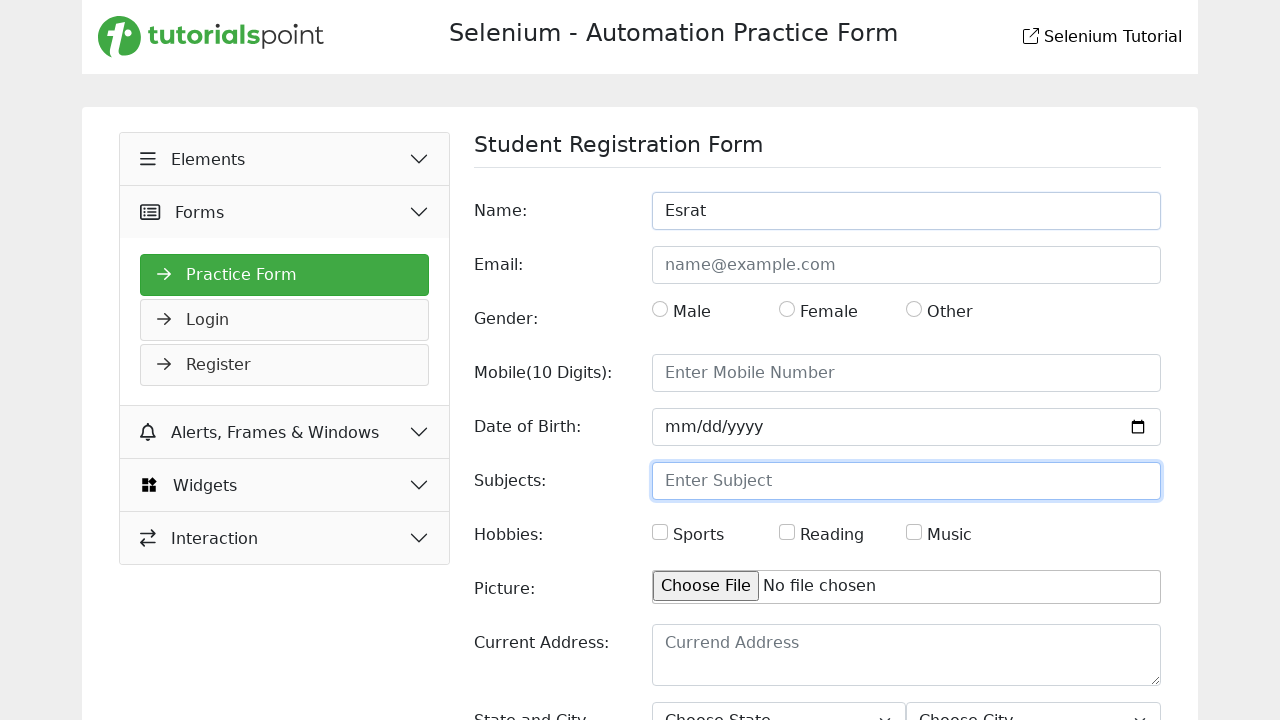

Pasted copied text into subjects field using Ctrl+V on #subjects
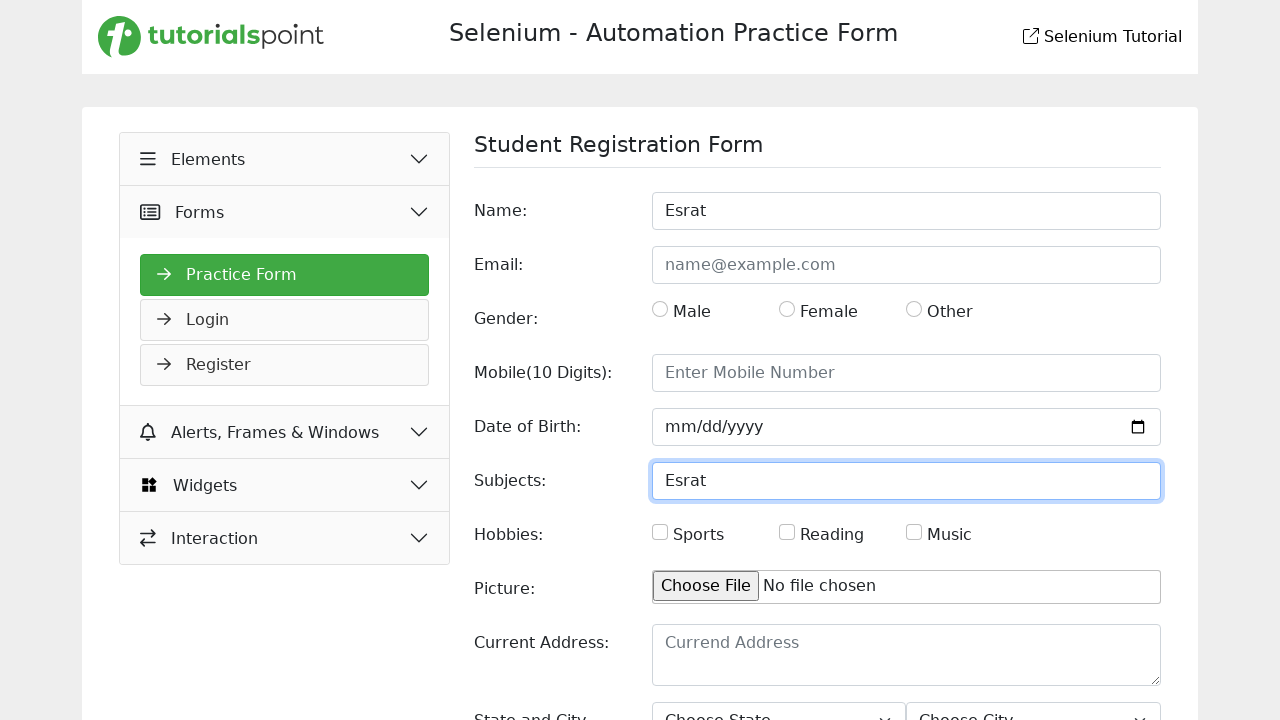

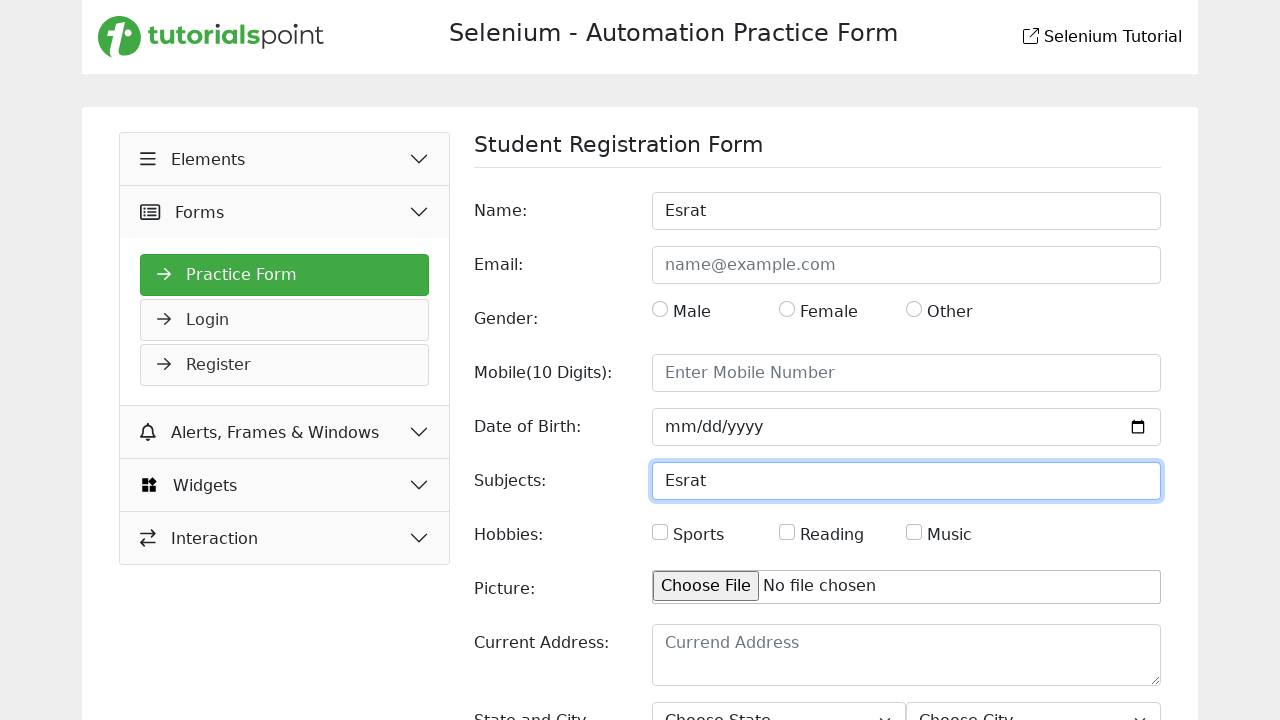